Tests jQuery UI draggable functionality by dragging an element to a new position on the page

Starting URL: https://jqueryui.com/draggable/

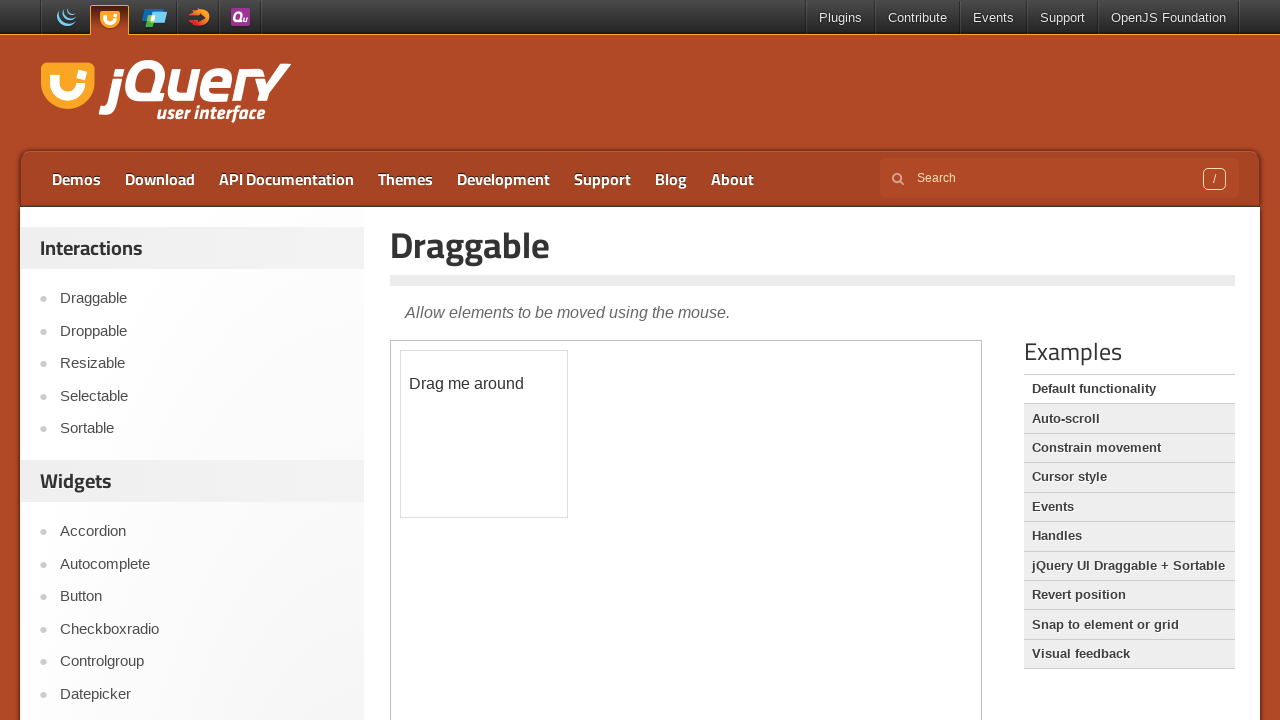

Located the first iframe containing the draggable element
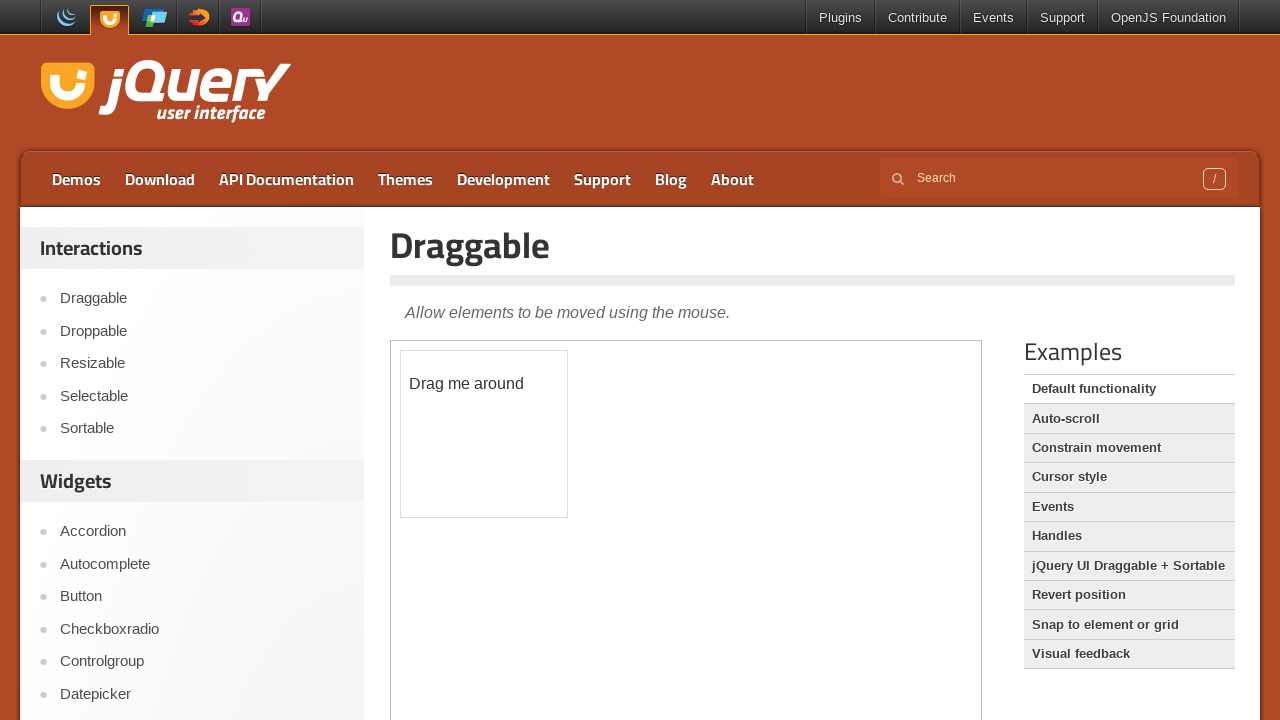

Located the draggable element with id 'draggable' within the iframe
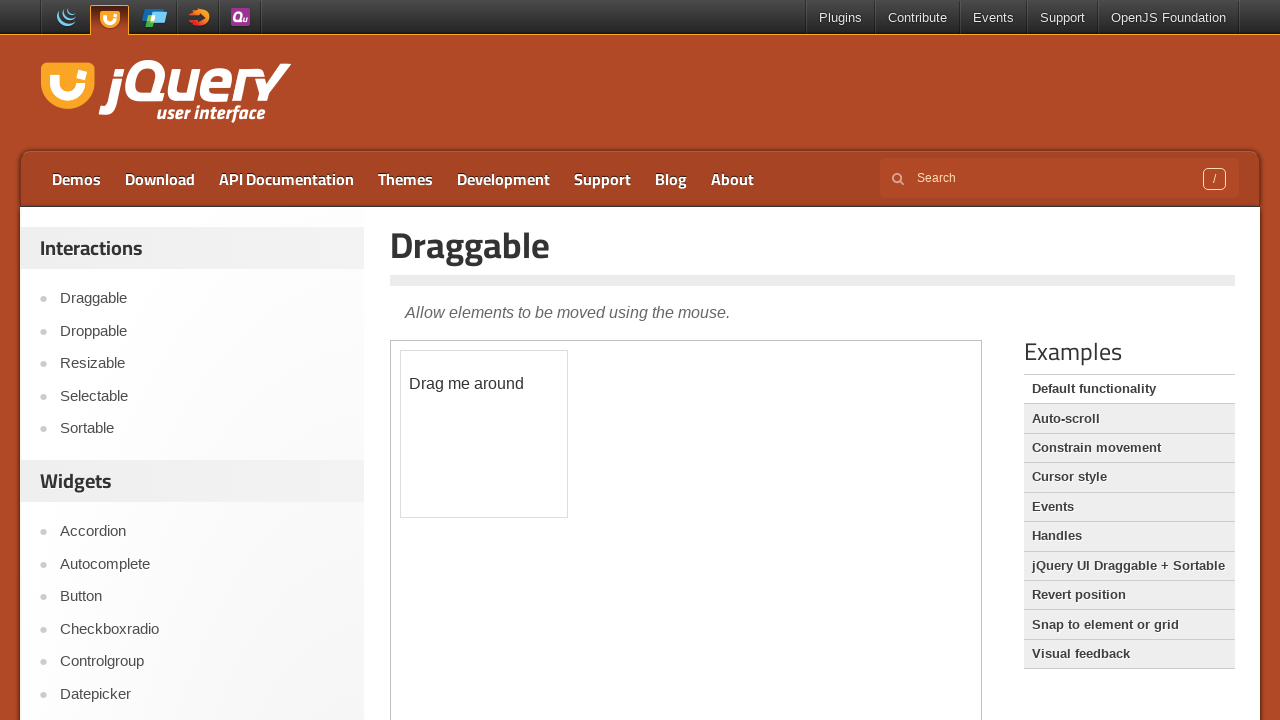

Dragged the element 150 pixels to the right and 150 pixels down at (551, 501)
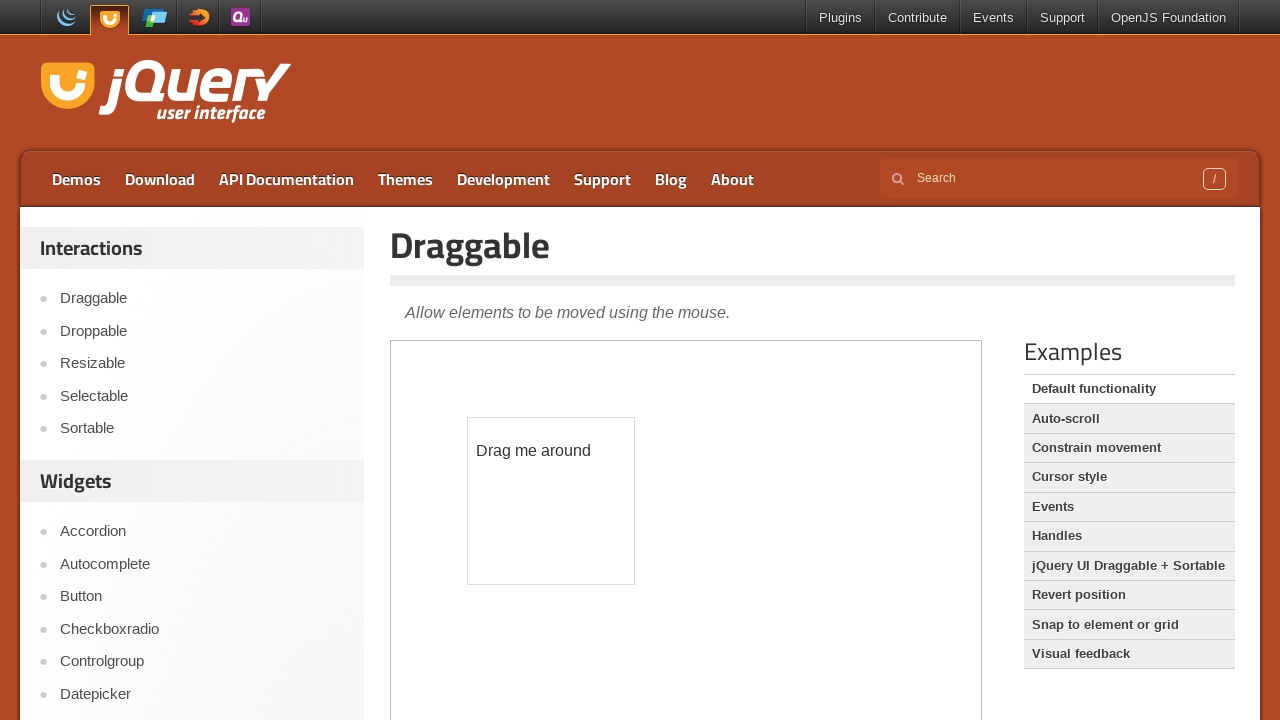

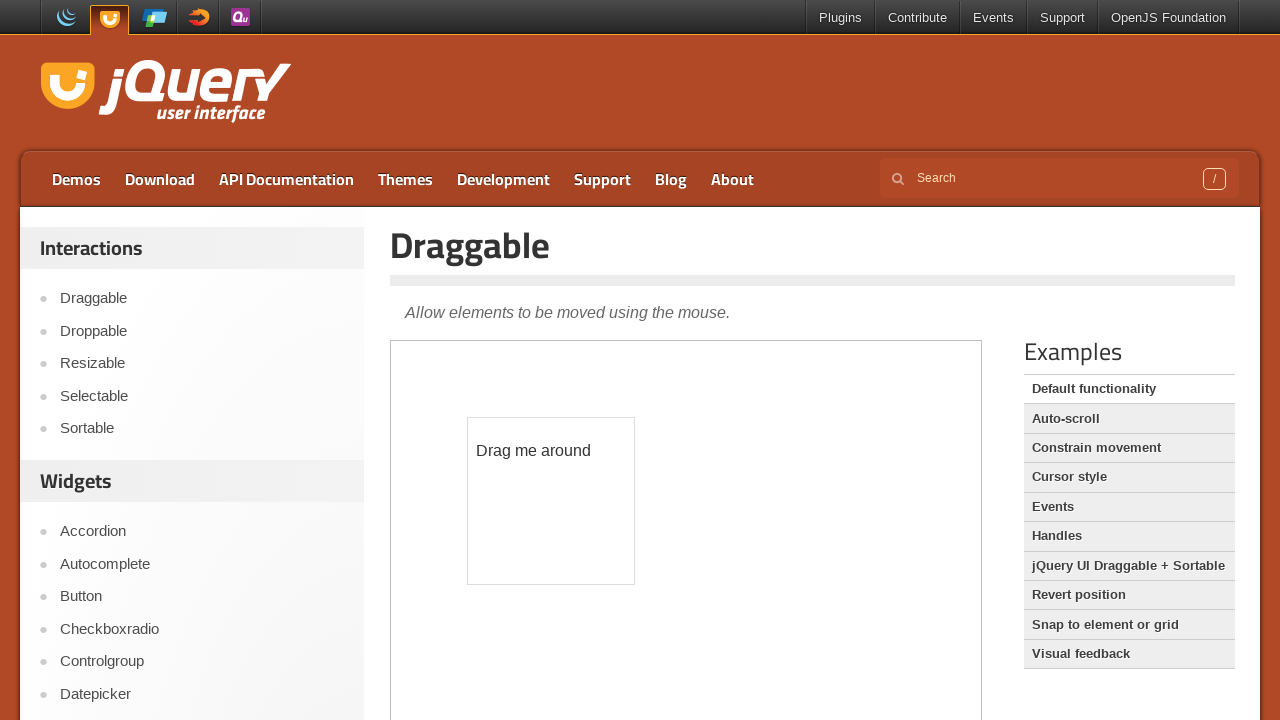